Tests a custom jQuery dropdown menu by selecting different numeric values (3, 5, 10) and verifying the selection is displayed correctly

Starting URL: https://jqueryui.com/resources/demos/selectmenu/default.html

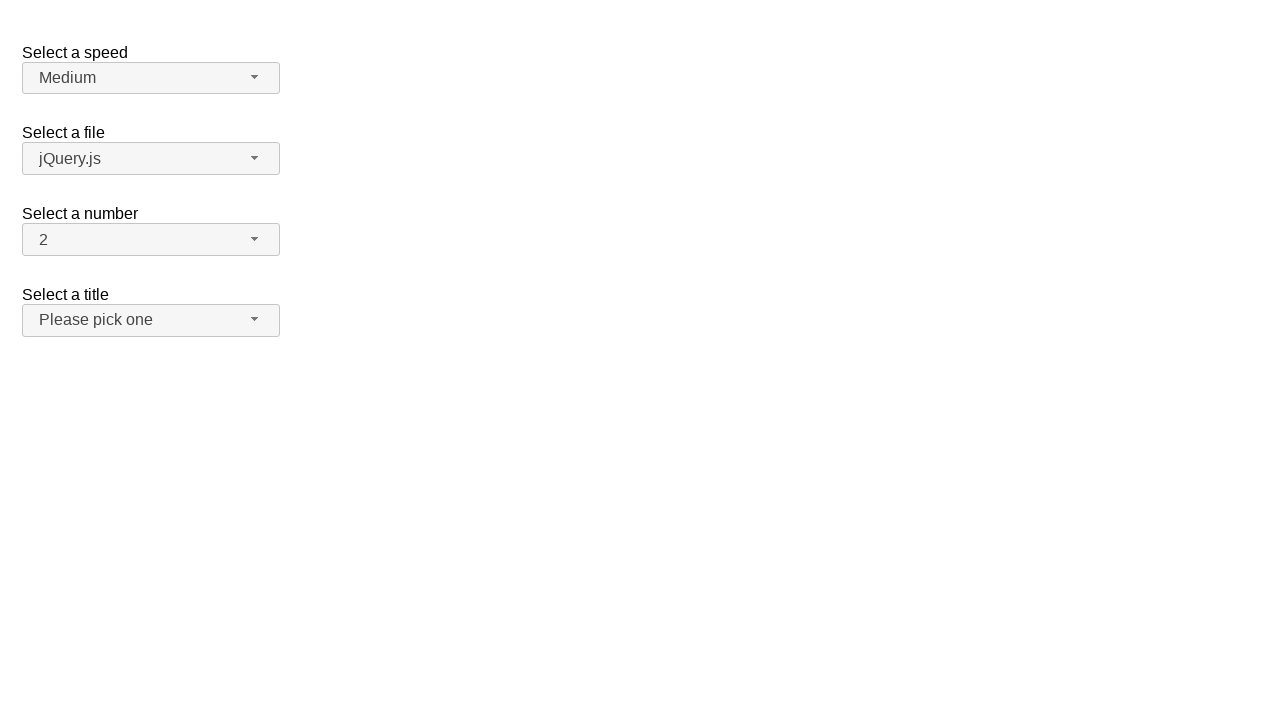

Clicked the number dropdown button to open menu at (151, 240) on xpath=//span[@id='number-button']
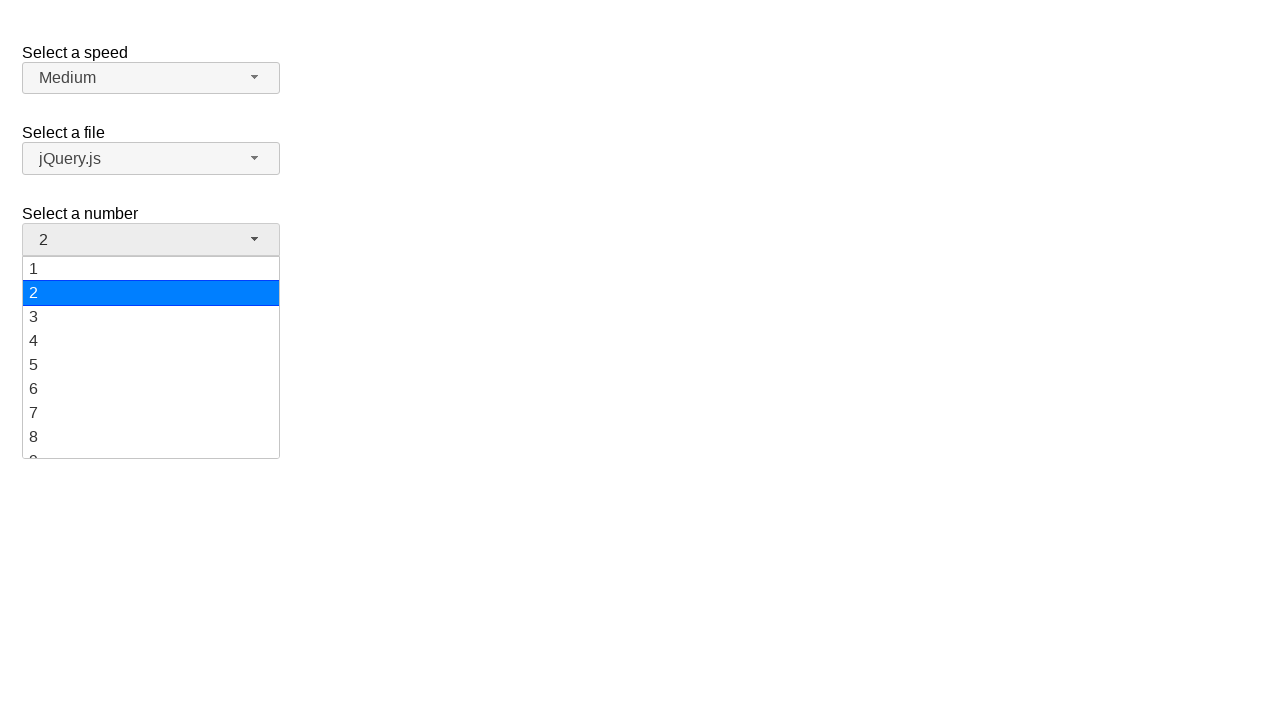

Dropdown menu appeared with available options
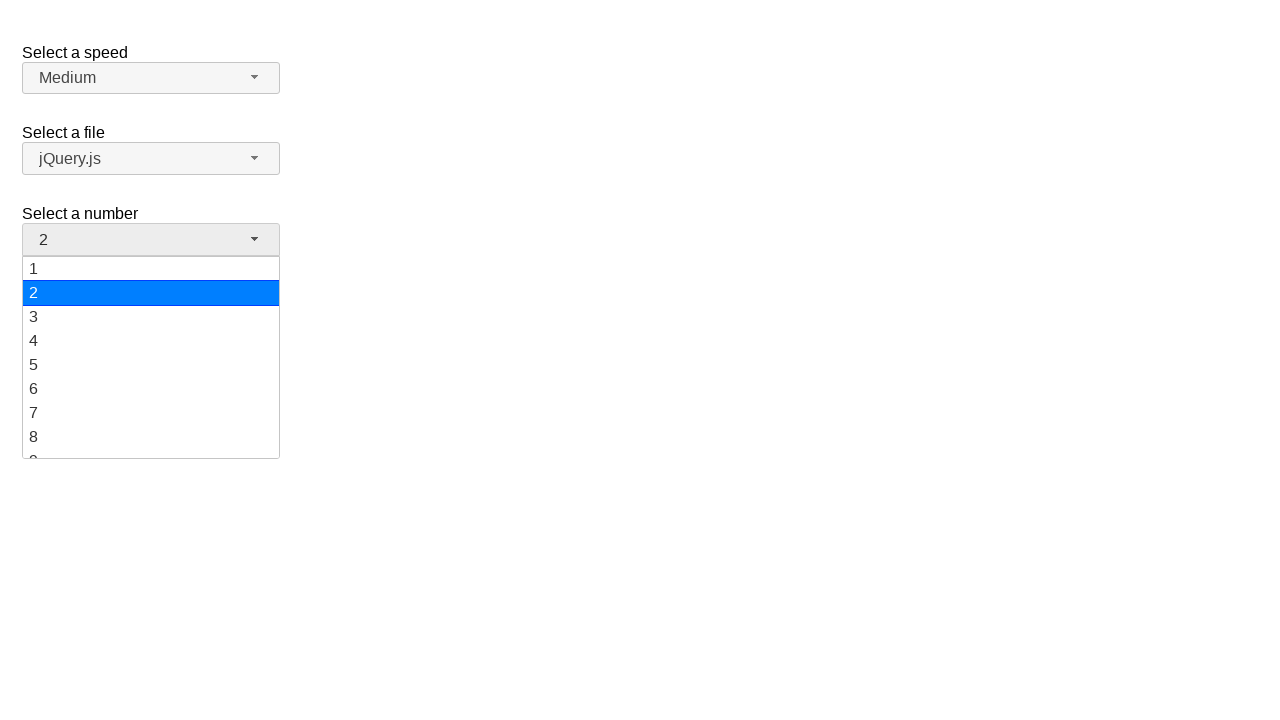

Selected value '3' from the dropdown menu at (151, 317) on xpath=//ul[@id='number-menu']//div[text()='3']
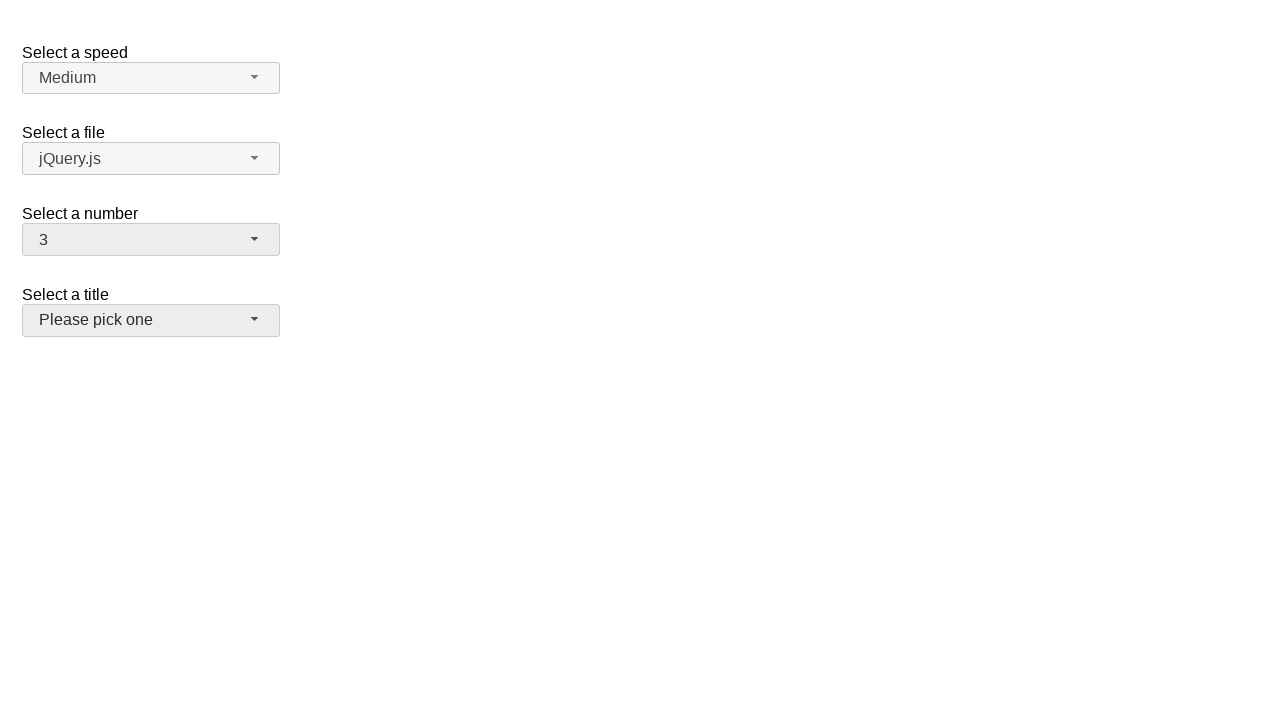

Waited 500ms for selection to register
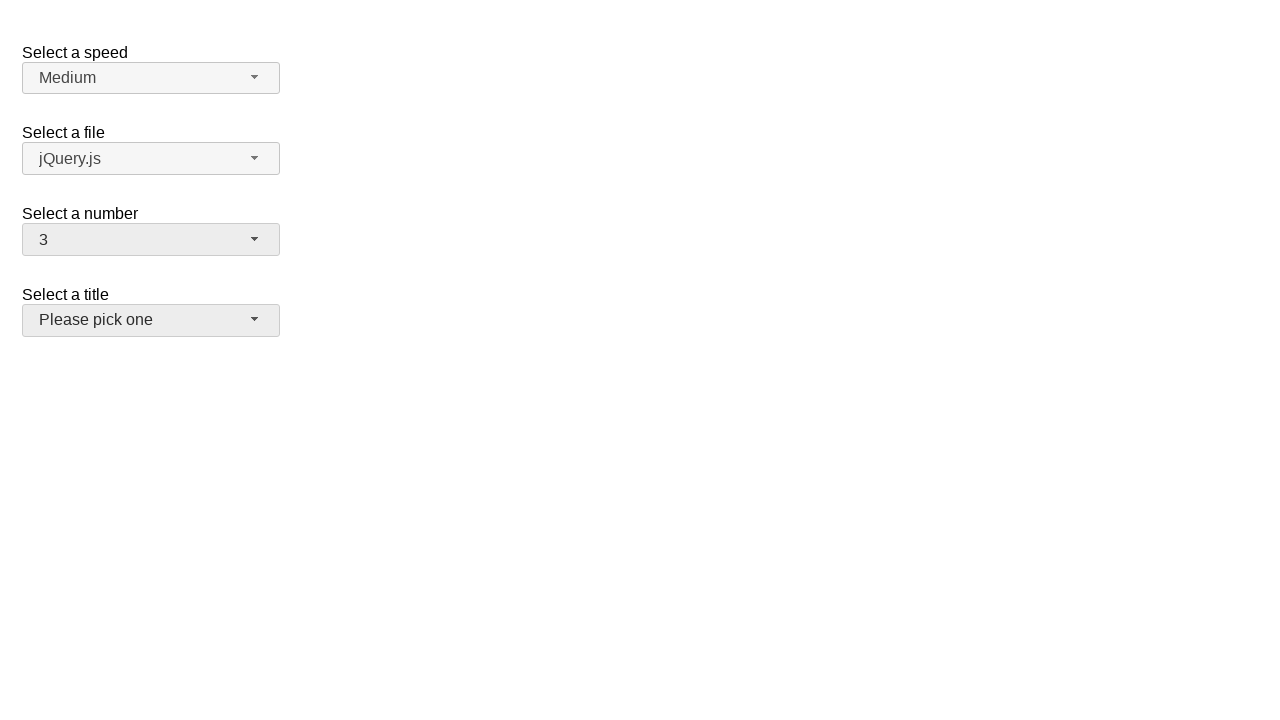

Verified that dropdown displays '3' as selected value
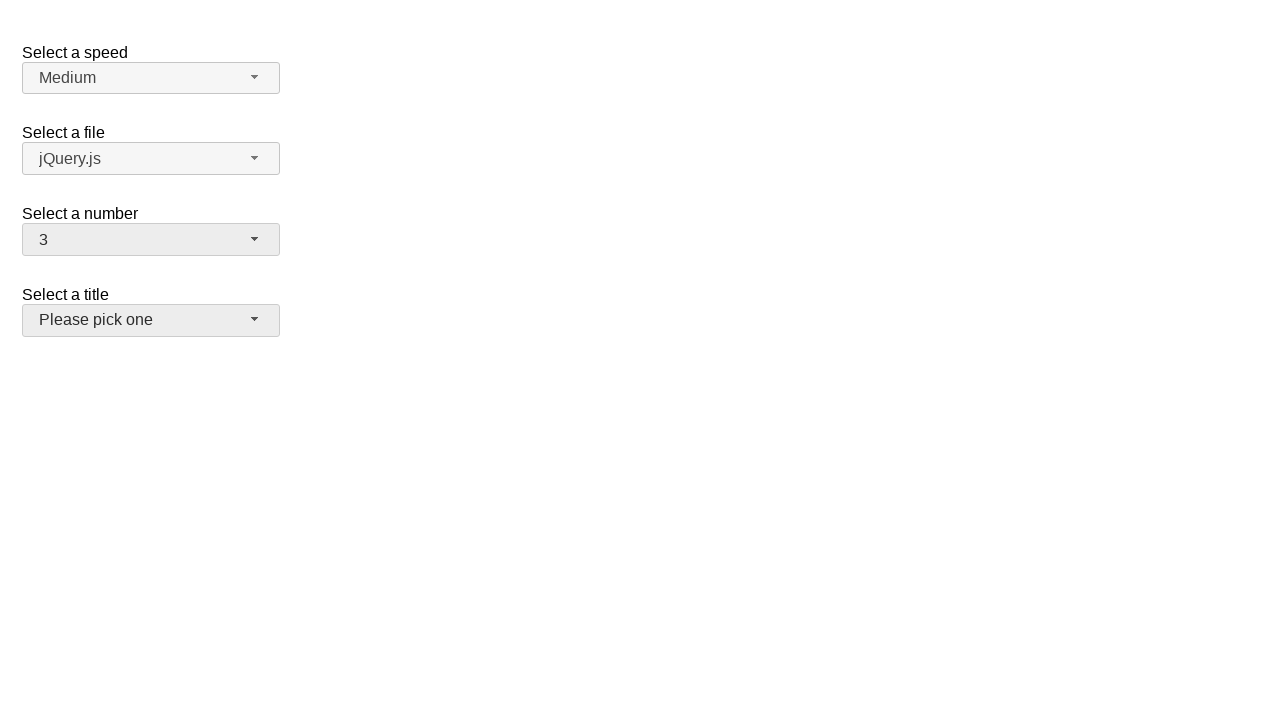

Clicked the number dropdown button to open menu again at (151, 240) on xpath=//span[@id='number-button']
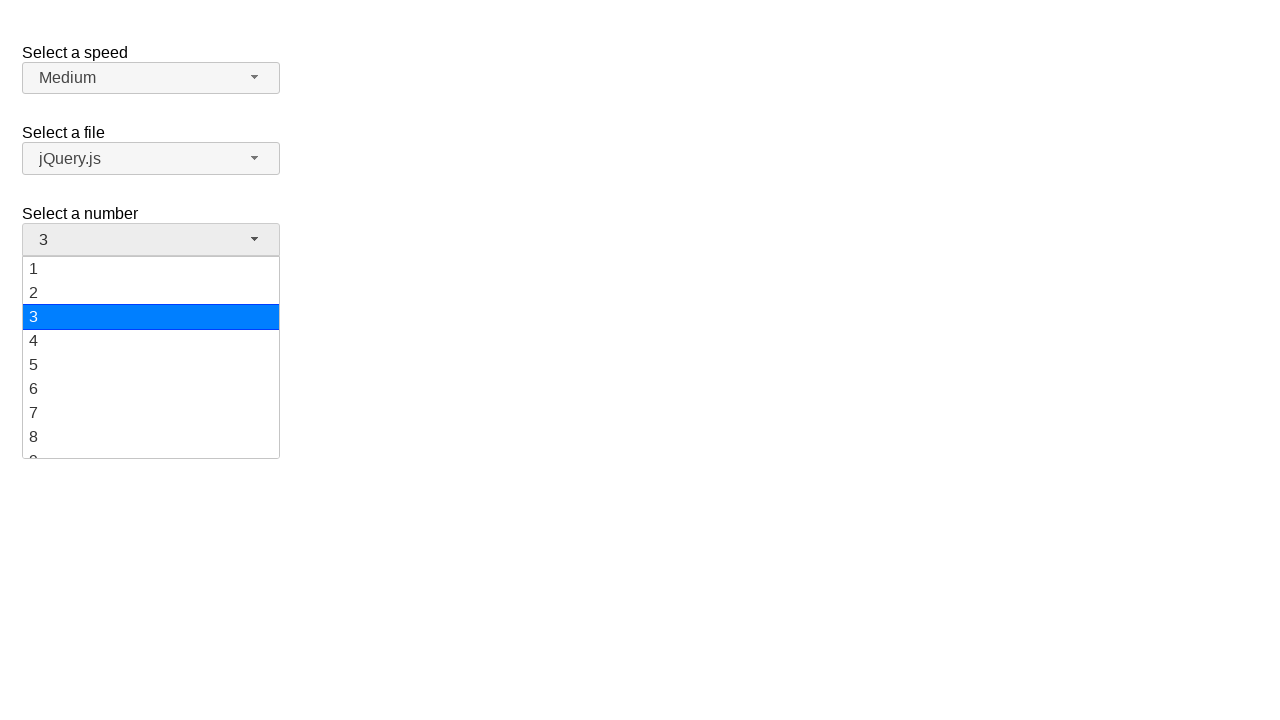

Dropdown menu appeared with available options
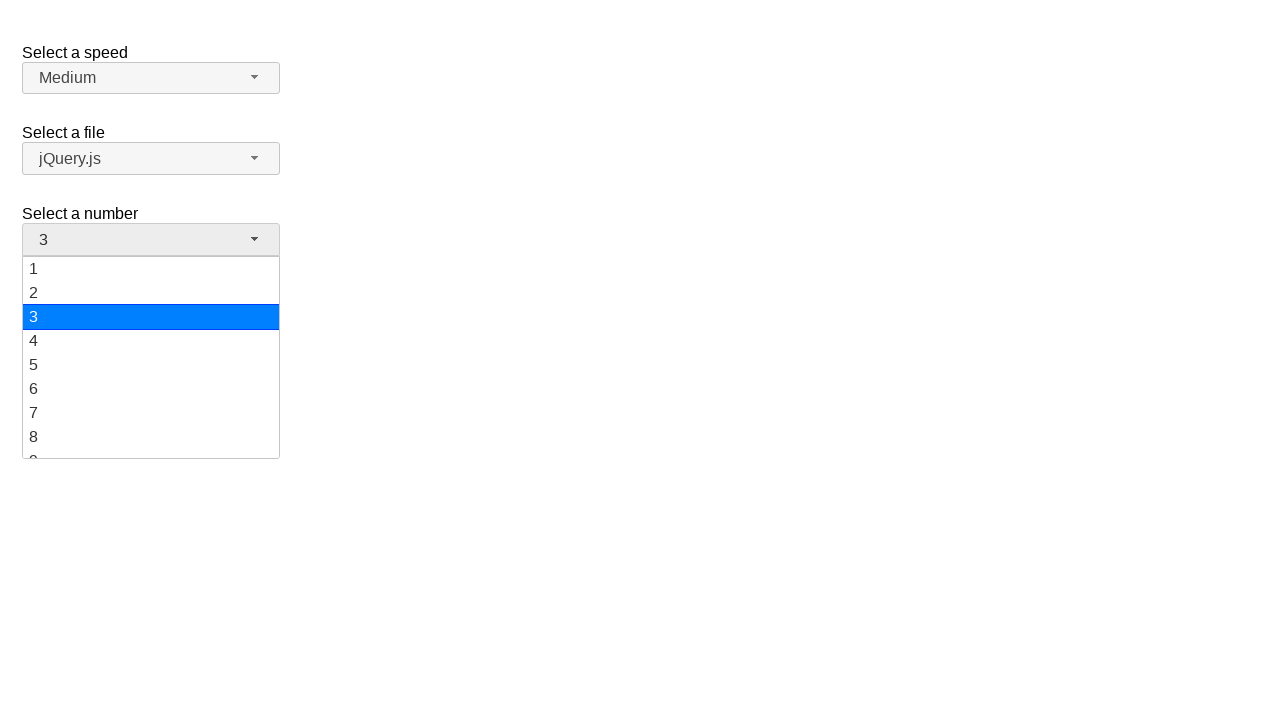

Selected value '5' from the dropdown menu at (151, 365) on xpath=//ul[@id='number-menu']//div[text()='5']
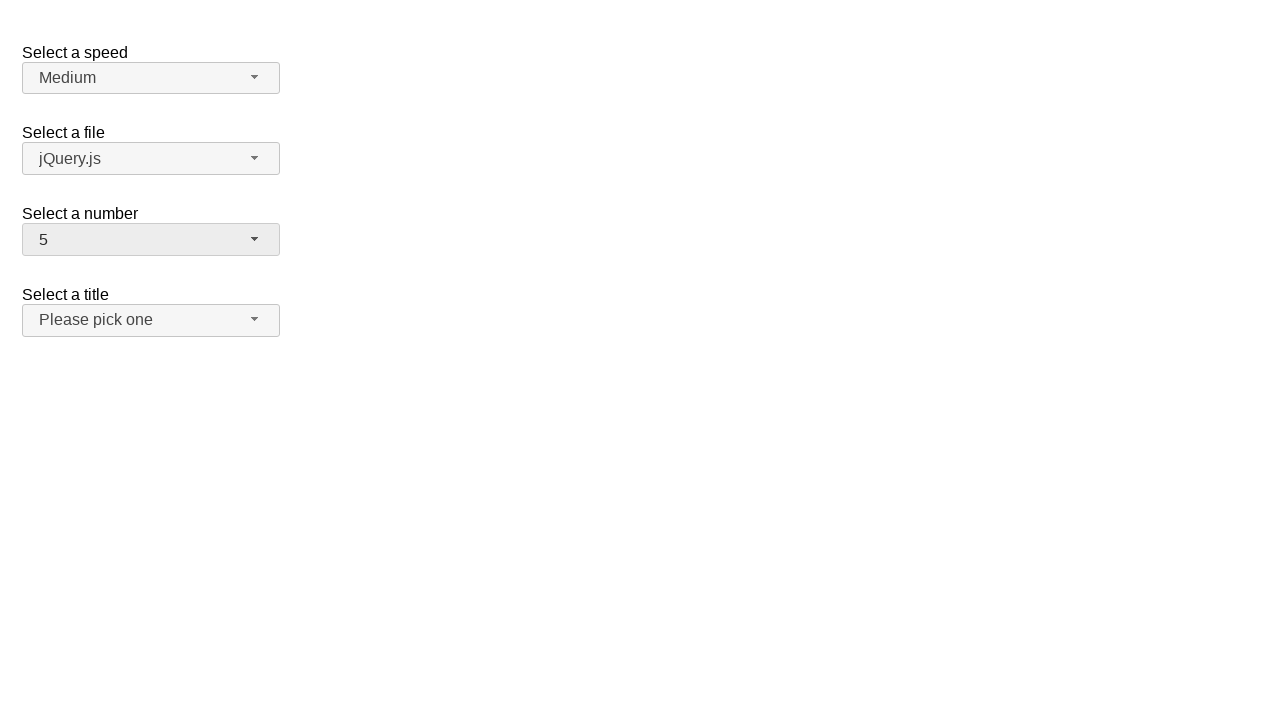

Waited 500ms for selection to register
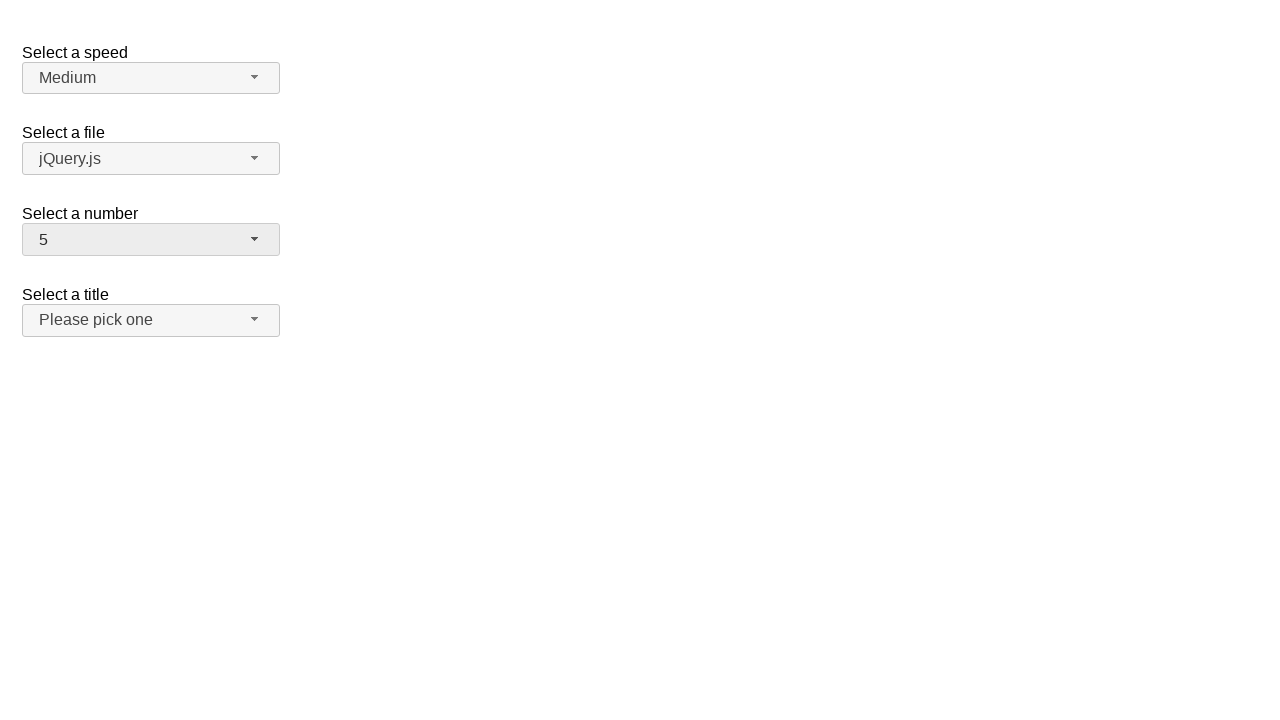

Verified that dropdown displays '5' as selected value
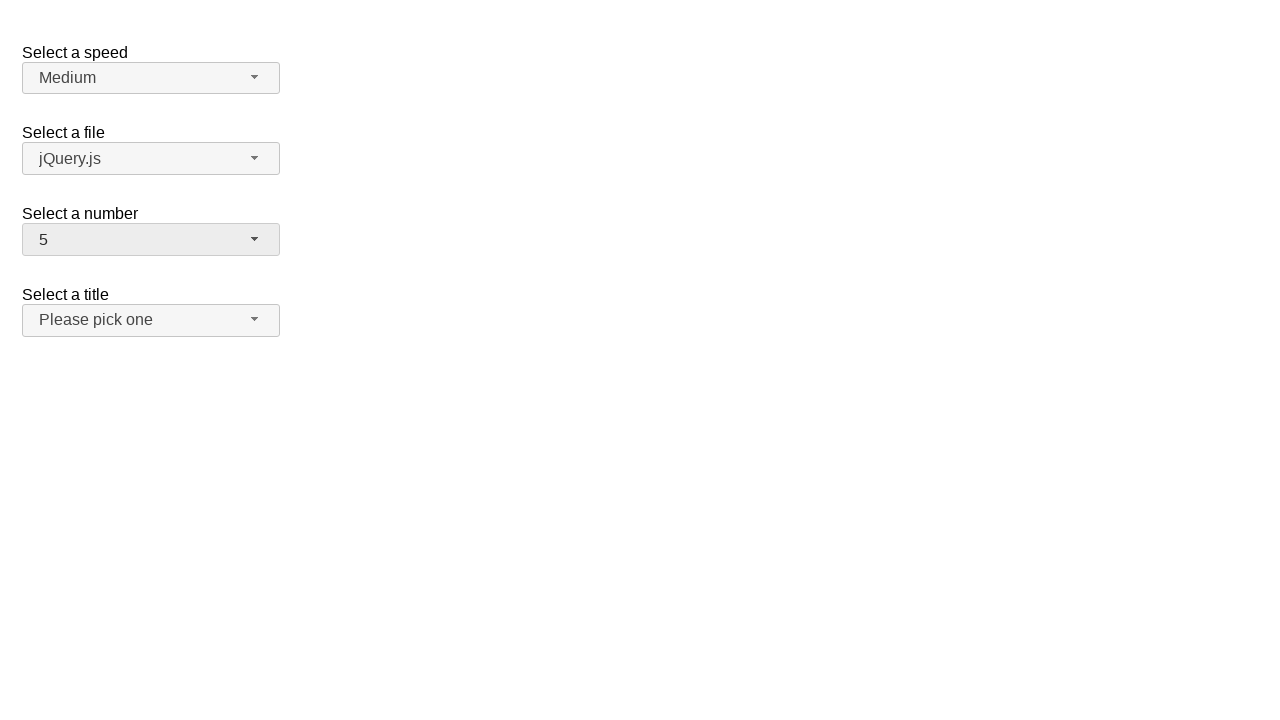

Clicked the number dropdown button to open menu again at (151, 240) on xpath=//span[@id='number-button']
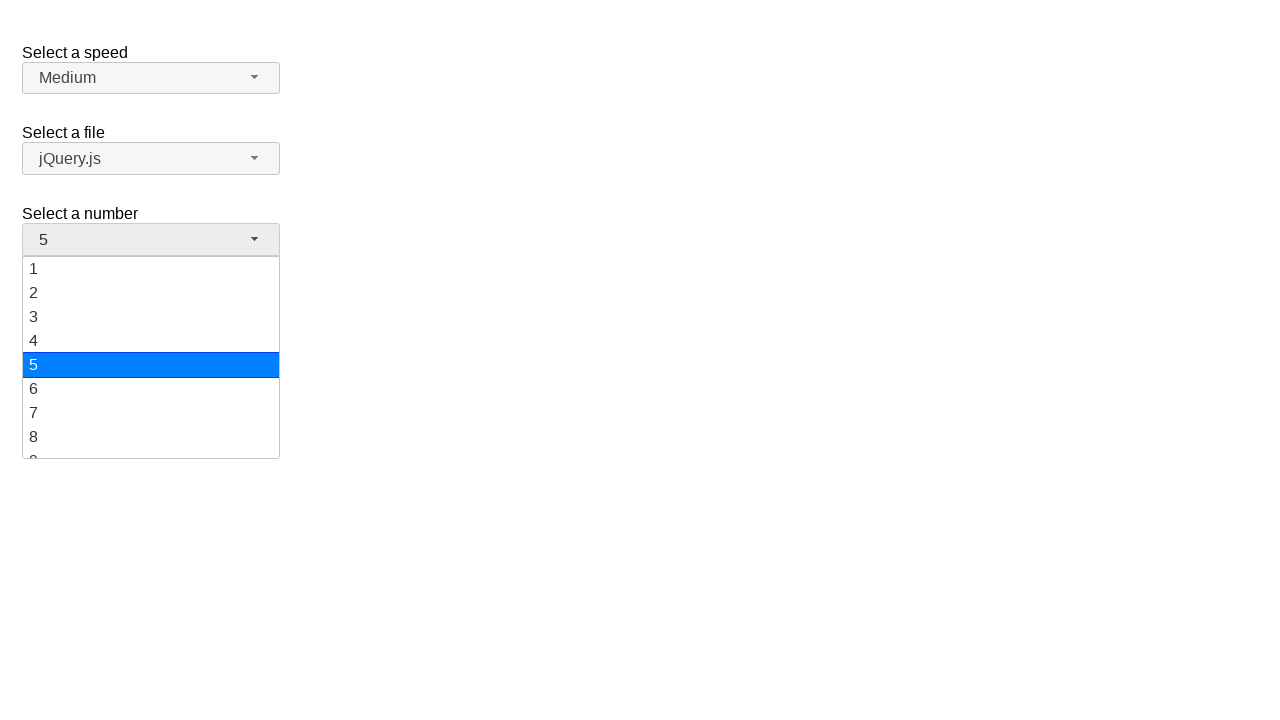

Dropdown menu appeared with available options
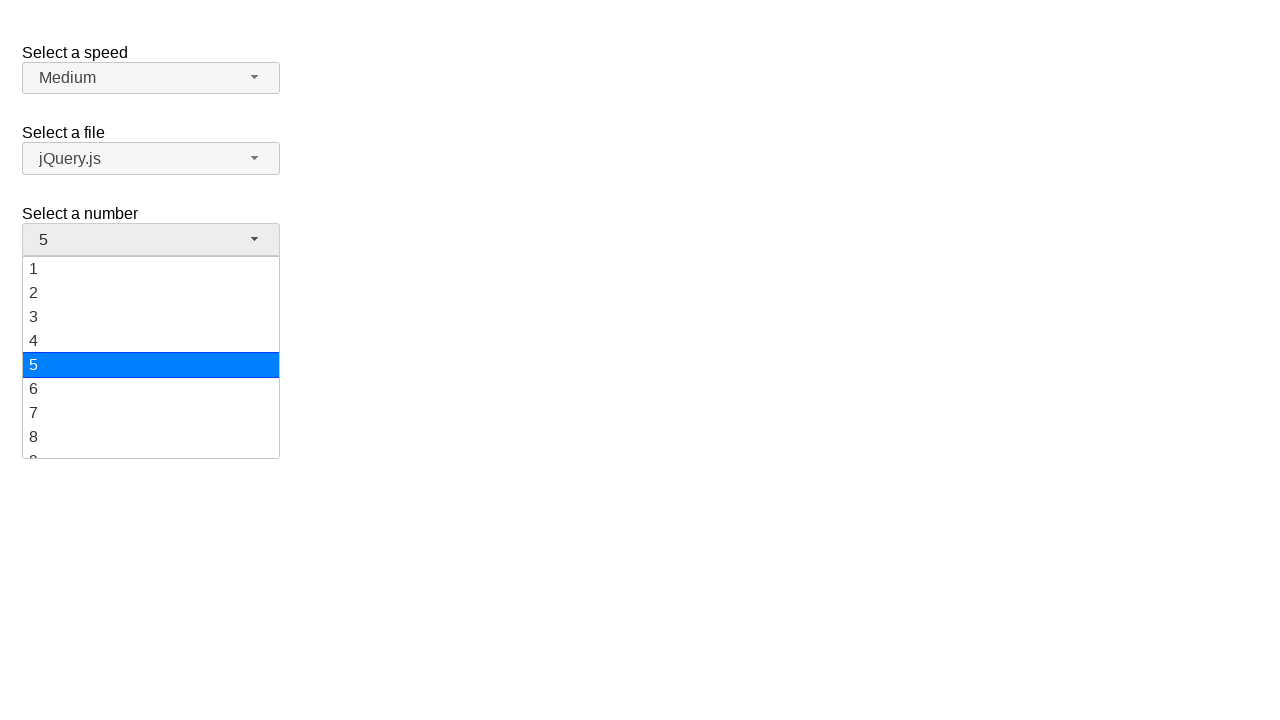

Selected value '10' from the dropdown menu at (151, 357) on xpath=//ul[@id='number-menu']//div[text()='10']
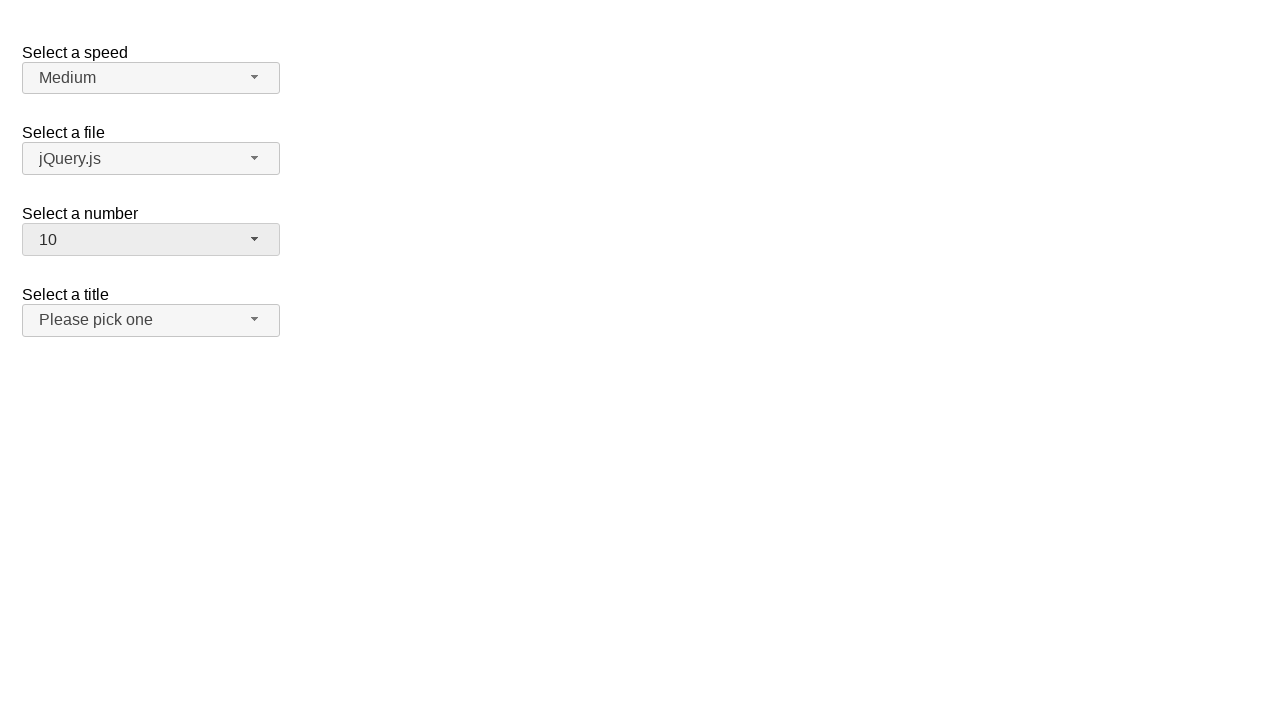

Waited 500ms for selection to register
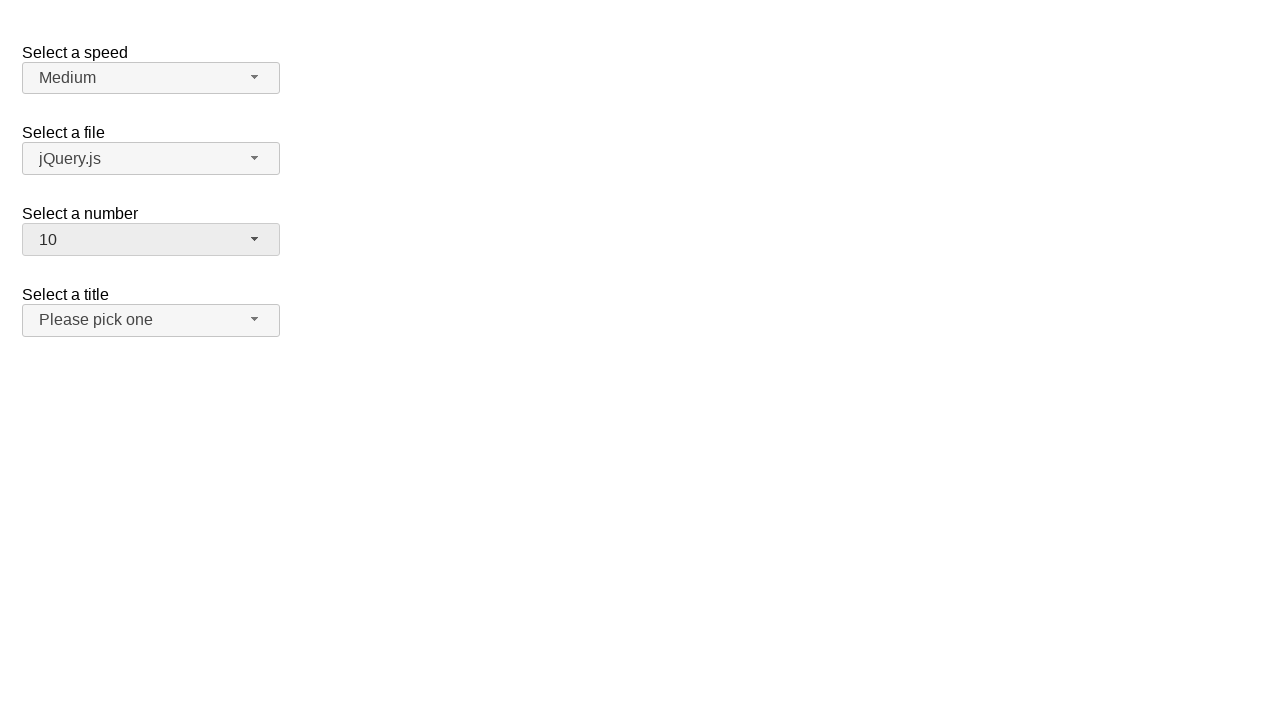

Verified that dropdown displays '10' as selected value
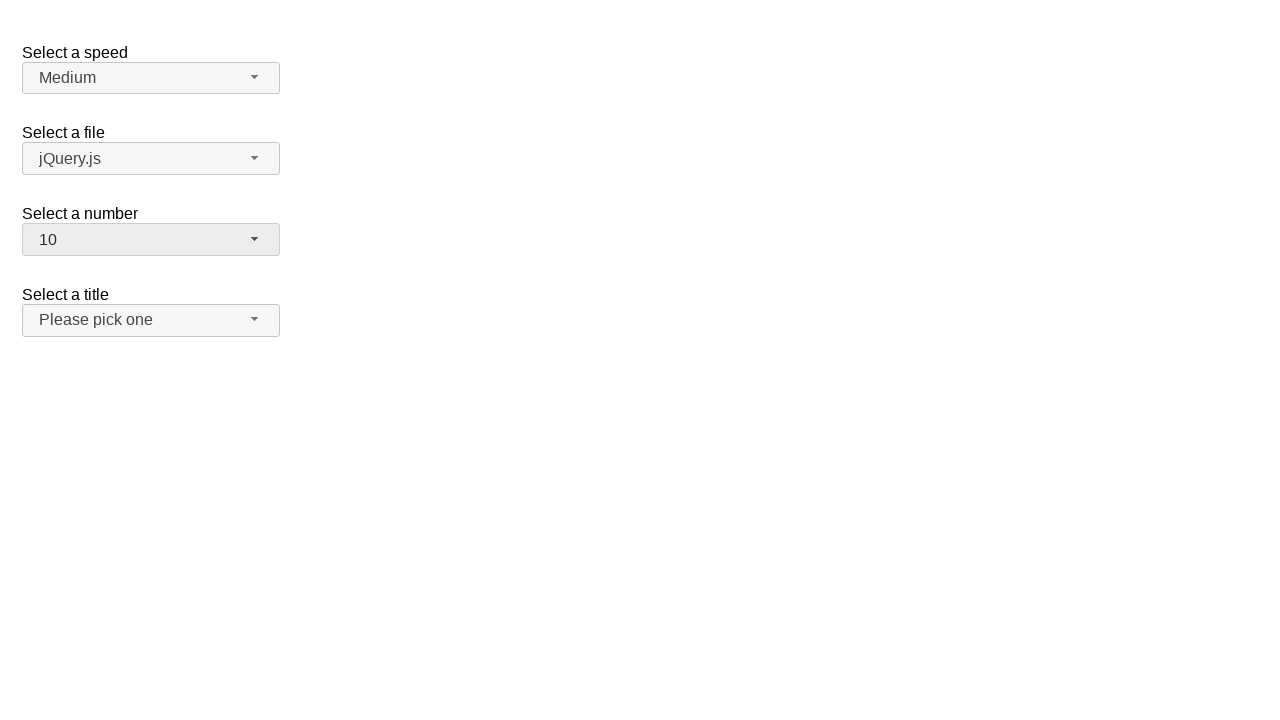

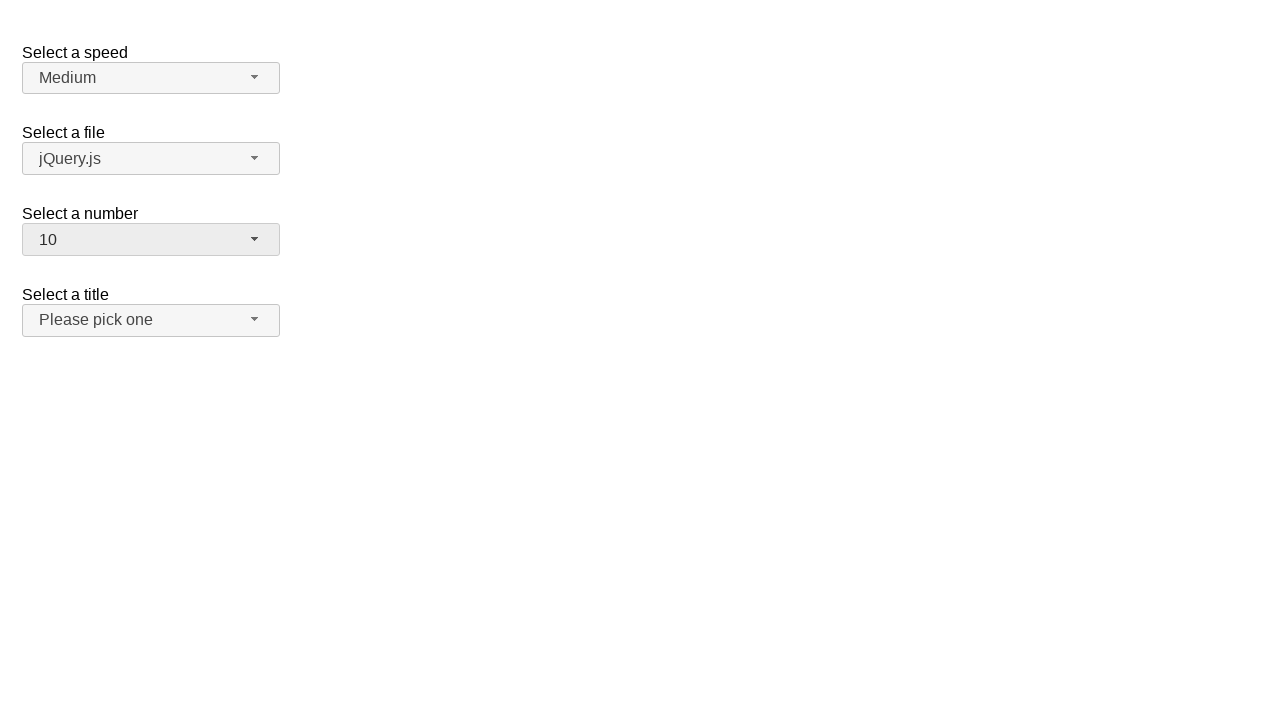